Tests JavaScript alert handling by clicking a button to trigger an alert, accepting it, and verifying the result message

Starting URL: https://the-internet.herokuapp.com/javascript_alerts

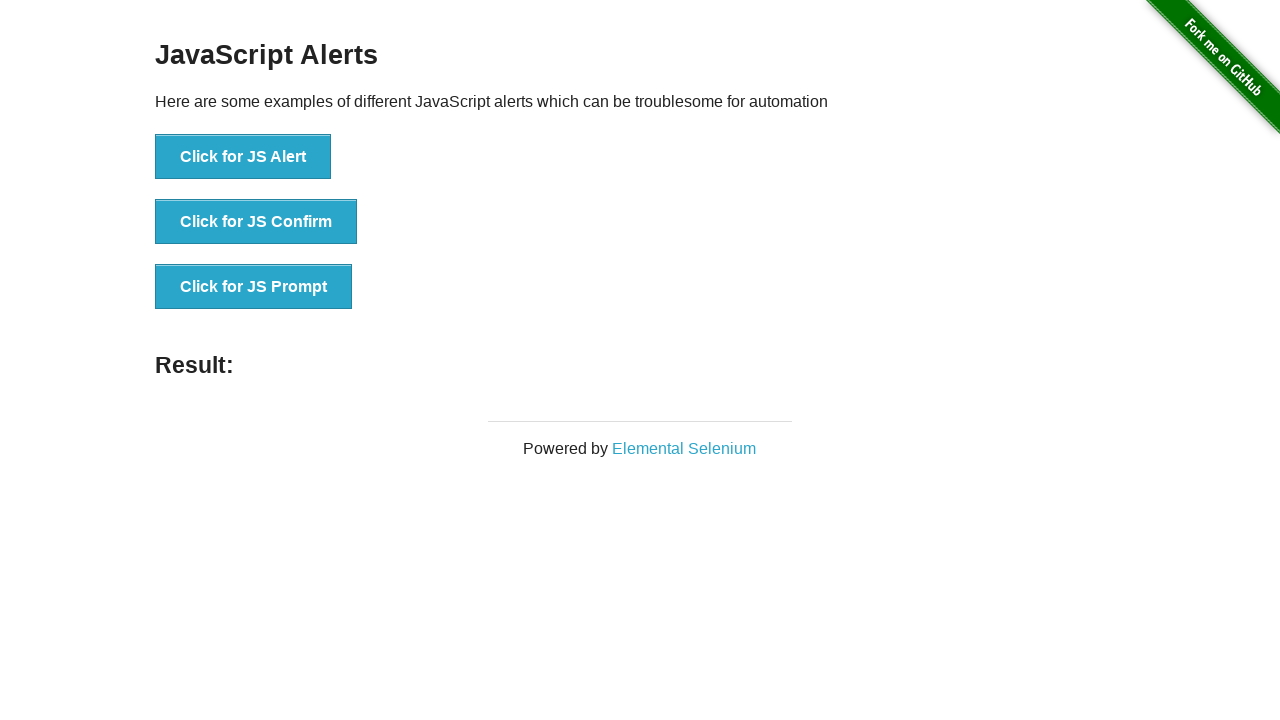

Clicked button to trigger JavaScript alert at (243, 157) on xpath=//button[text()='Click for JS Alert']
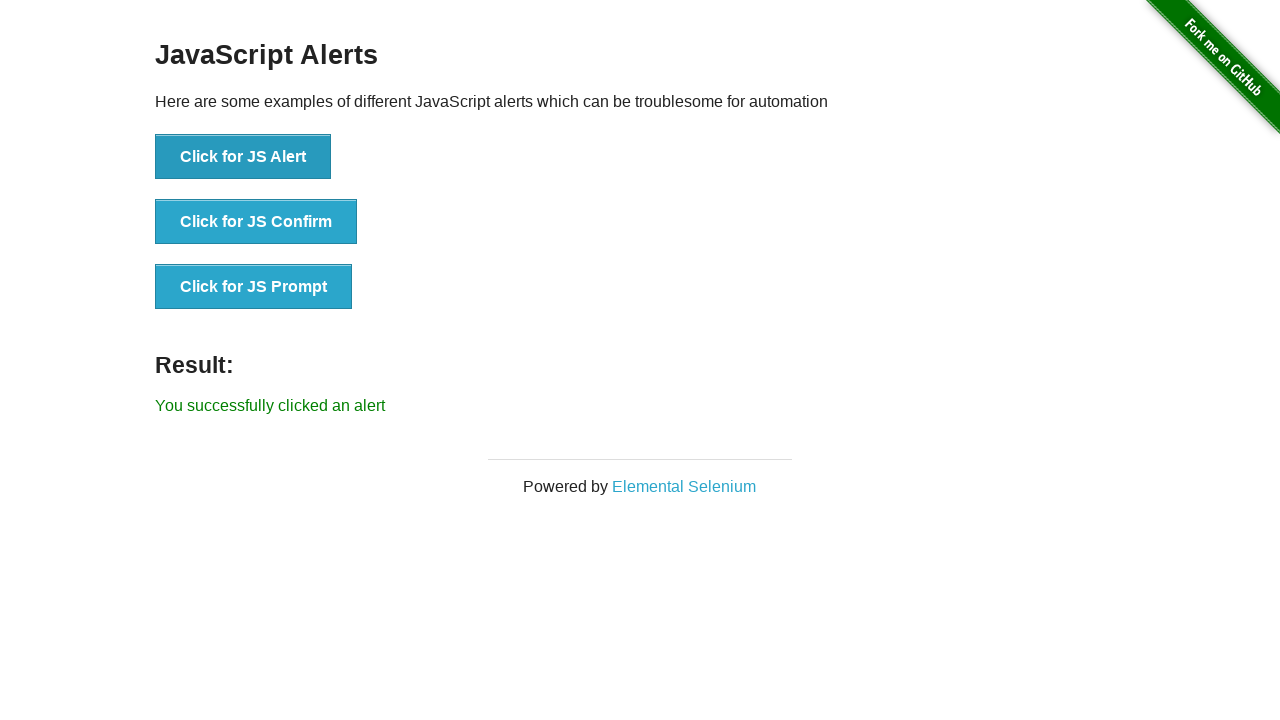

Set up dialog handler to accept alert
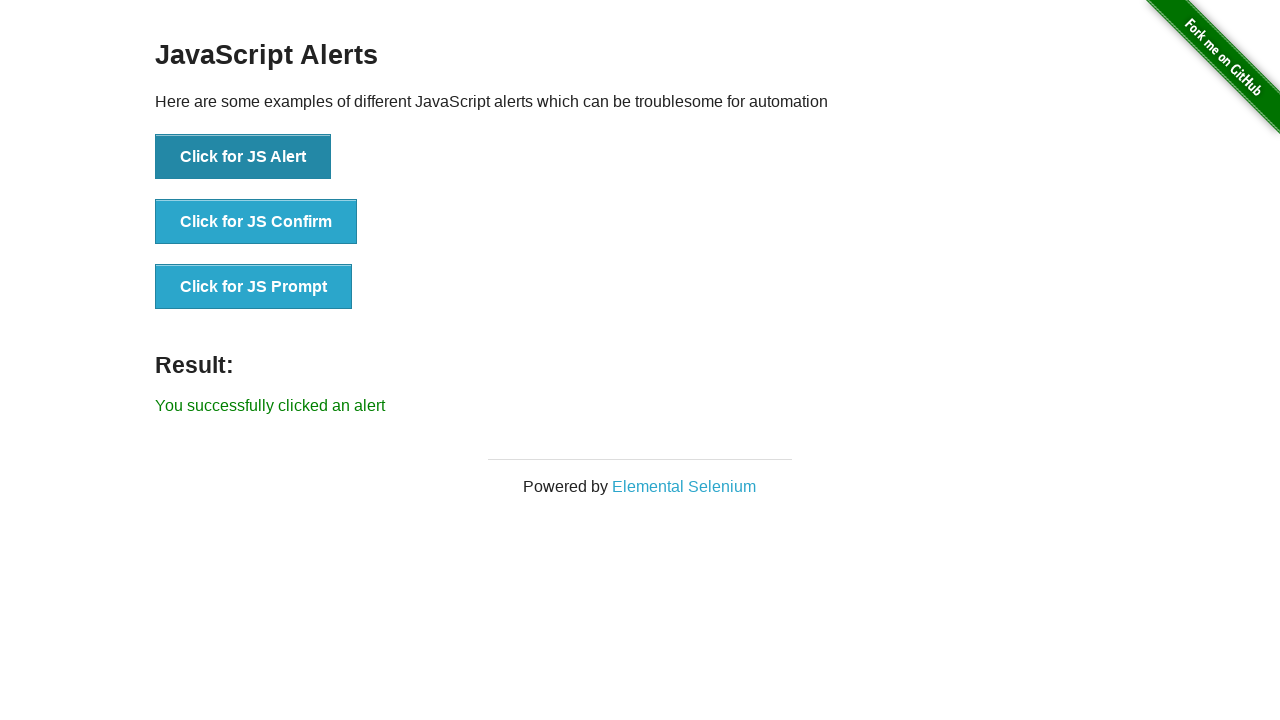

Result message appeared after accepting alert
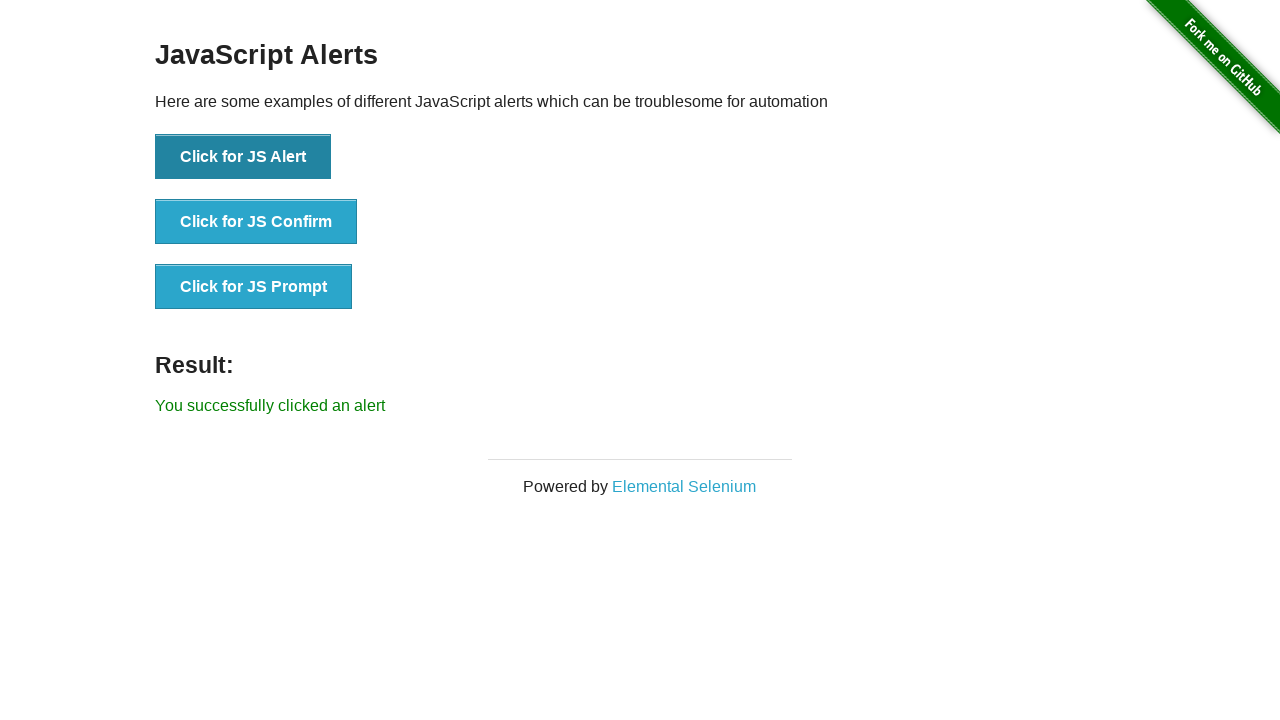

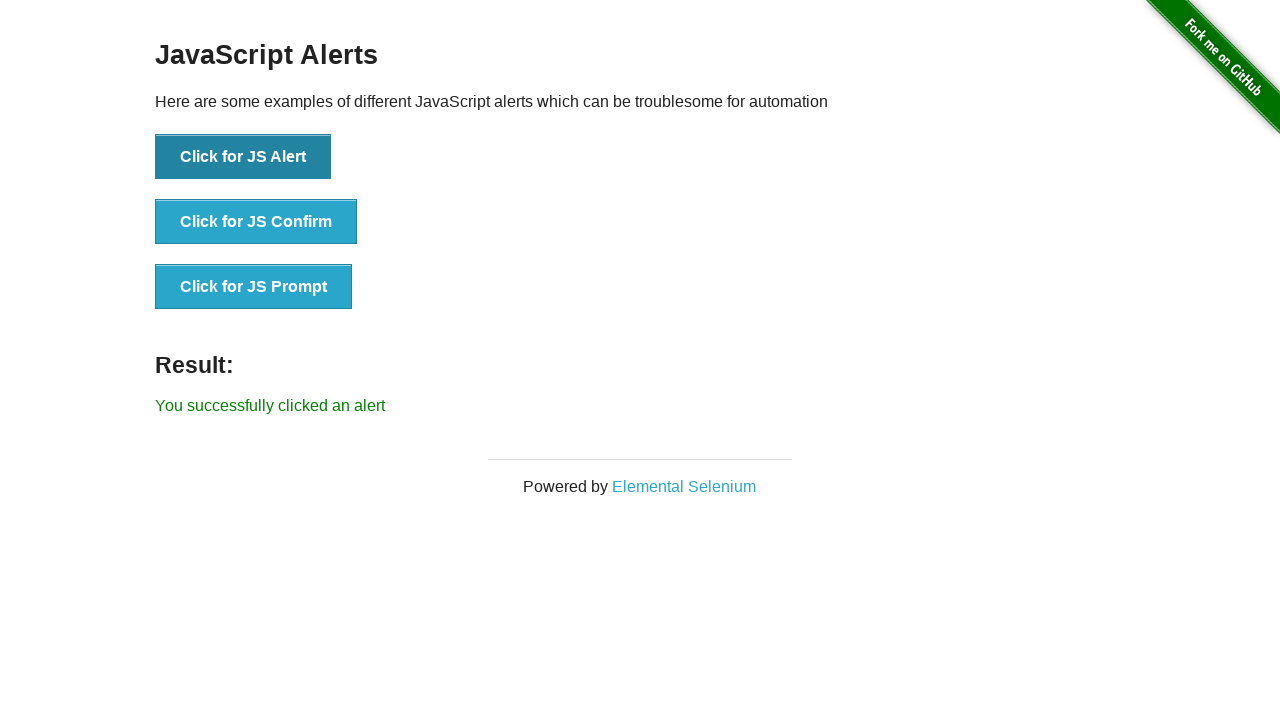